Tests basic form interactions on a registration page by filling a first name field (clearing and rewriting it), clicking a checkbox, and reading a page label

Starting URL: http://demo.automationtesting.in/Register.html

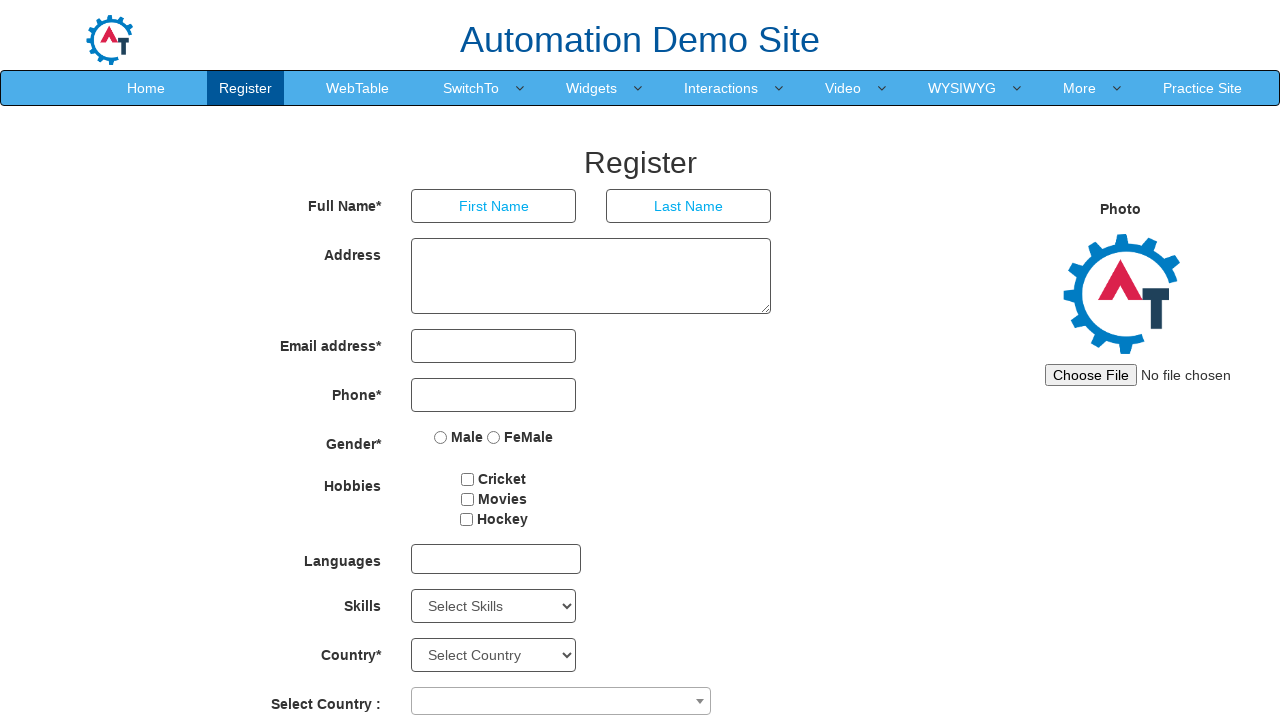

Filled first name field with 'John' on input[placeholder='First Name']
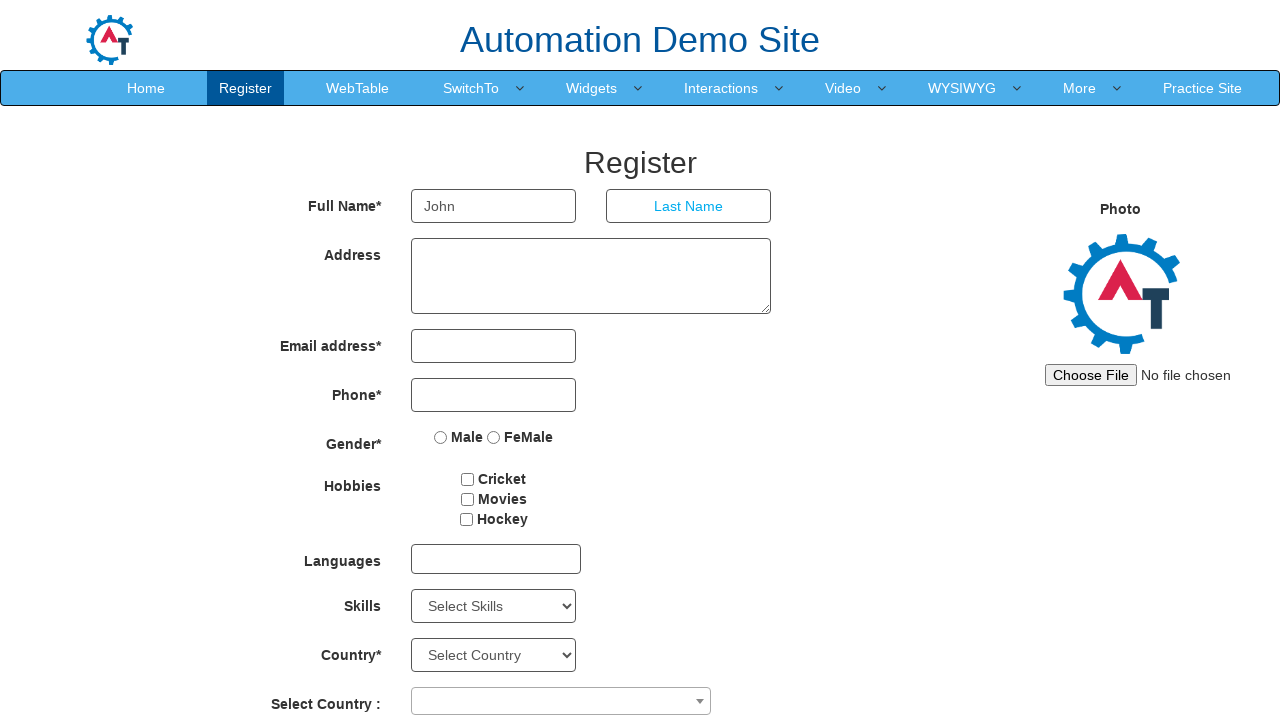

Cleared first name field and replaced with 'David' on input[placeholder='First Name']
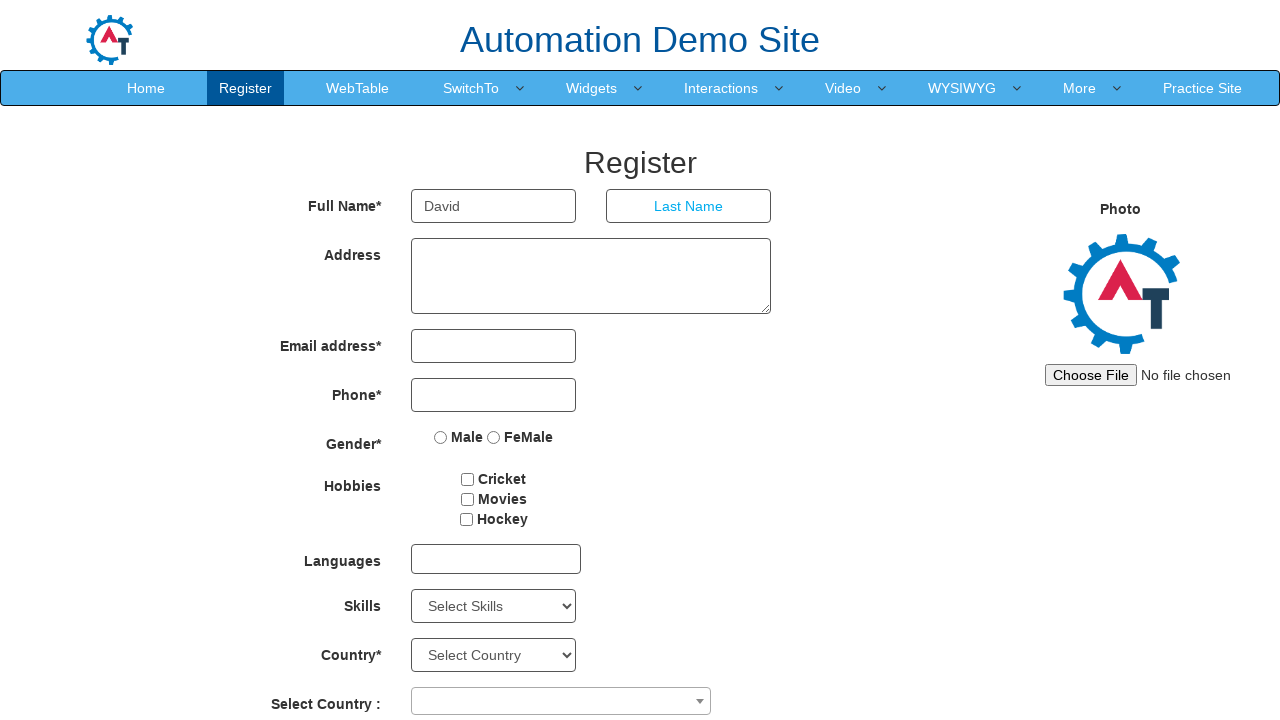

Clicked the movies checkbox at (468, 479) on input#checkbox1
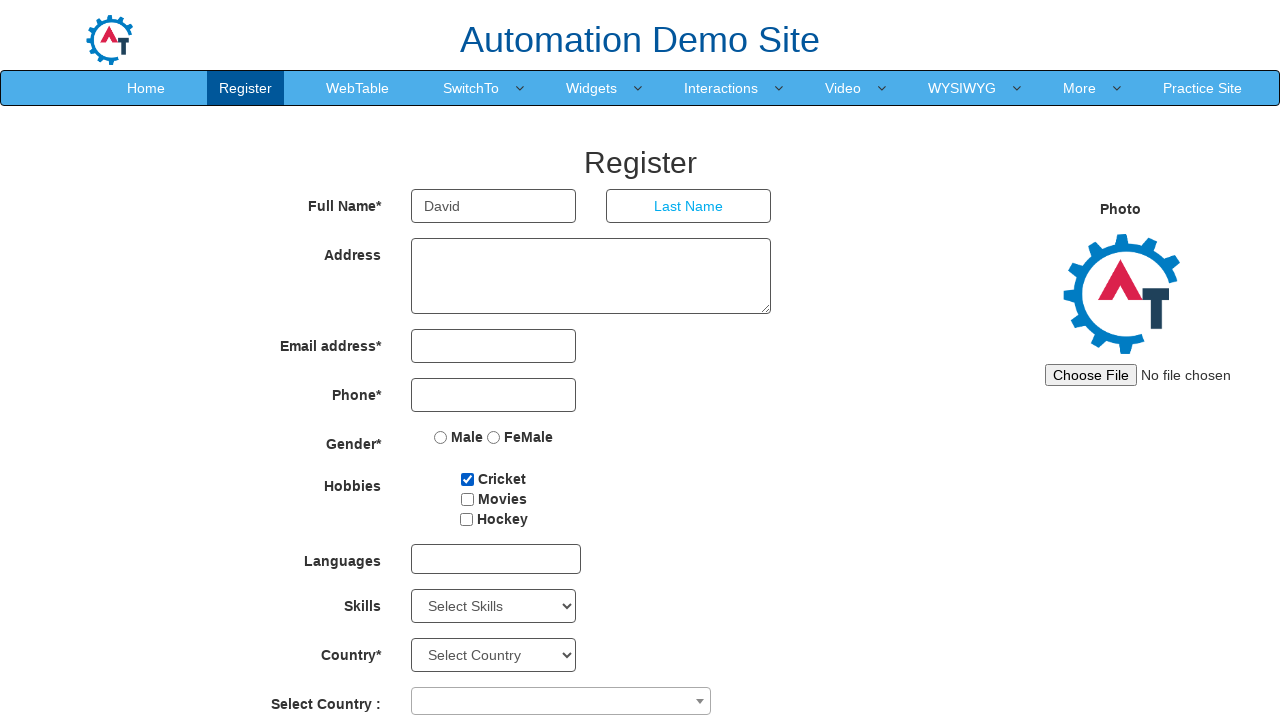

Read page label text: Register
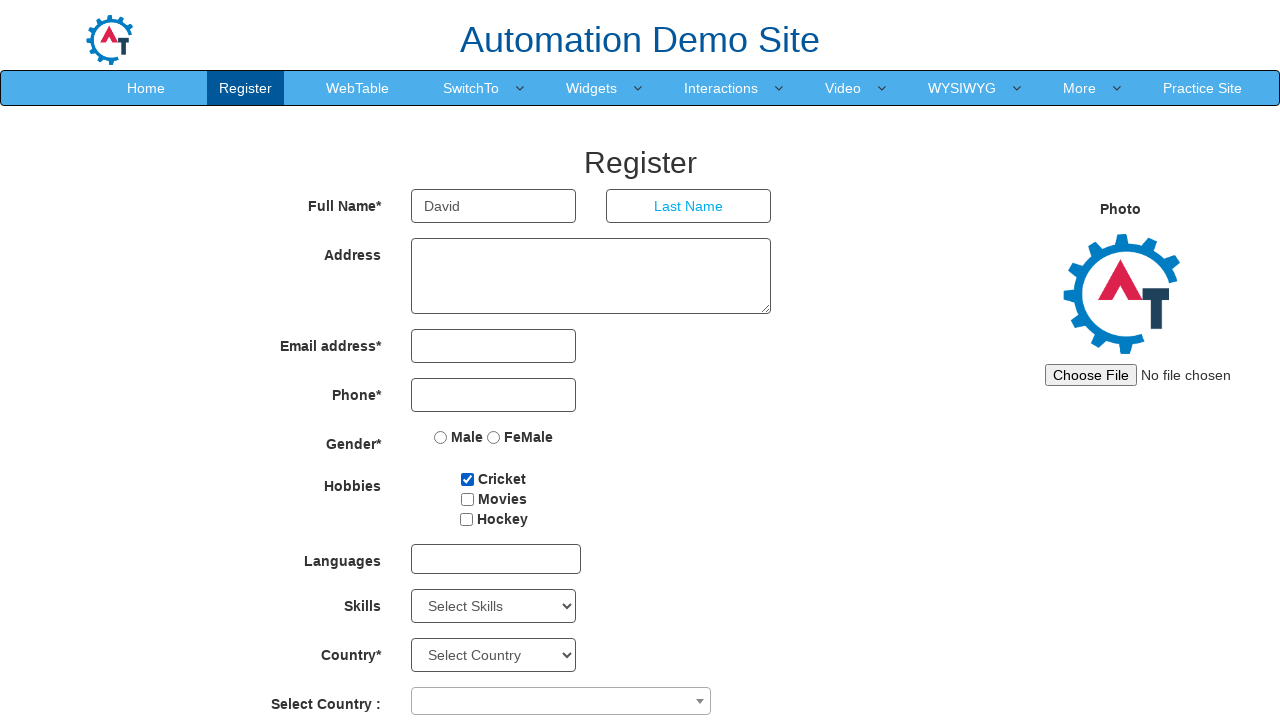

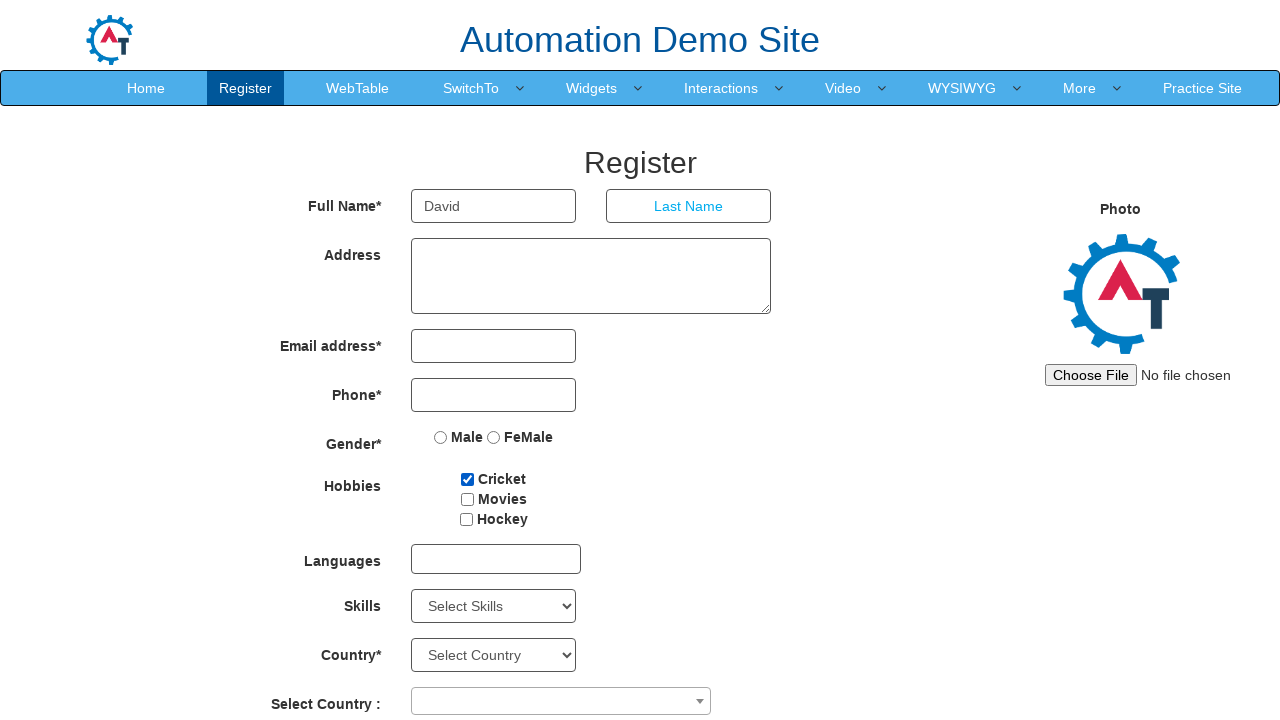